Navigates to the Rahul Shetty Academy Automation Practice page and verifies it loads successfully

Starting URL: https://rahulshettyacademy.com/AutomationPractice

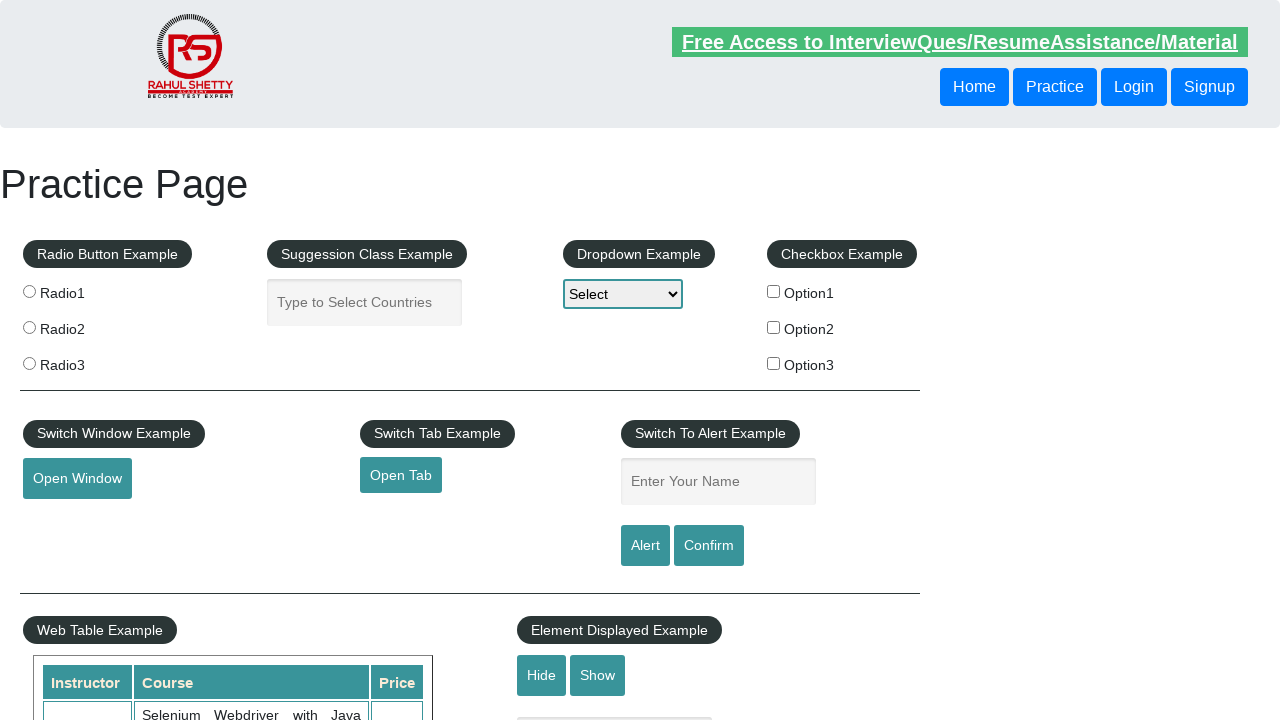

Waited for page DOM to load
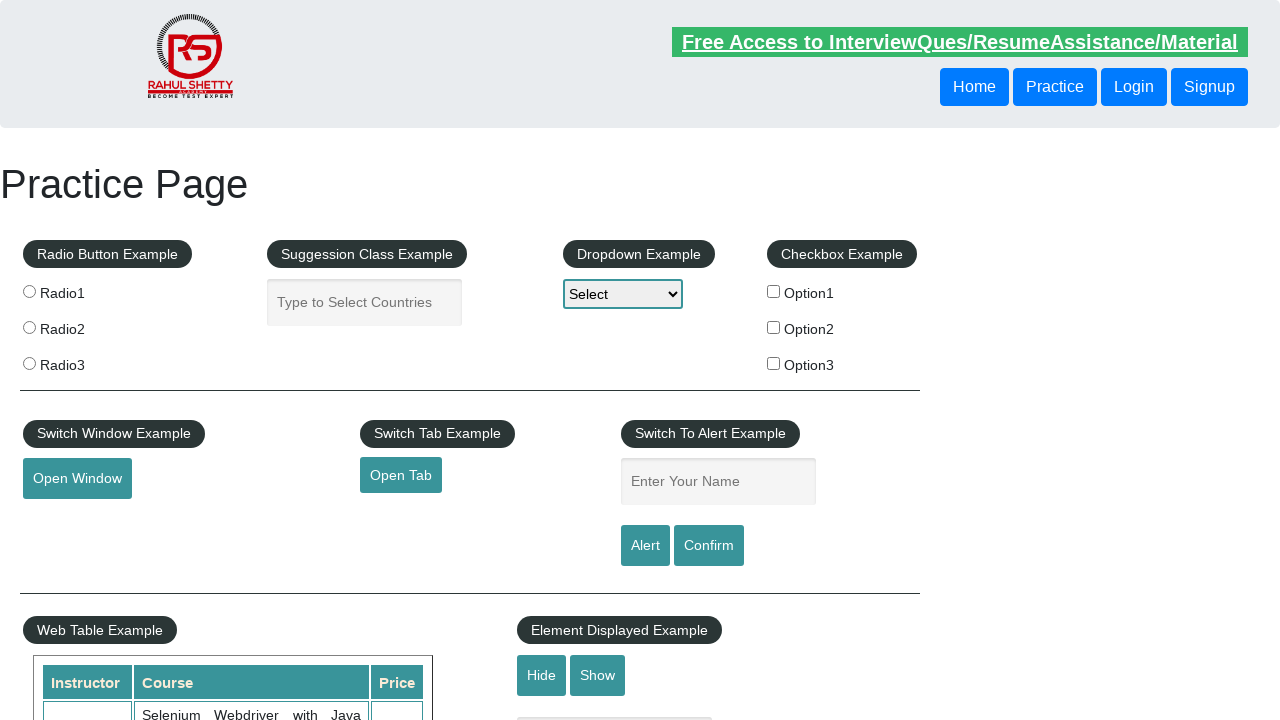

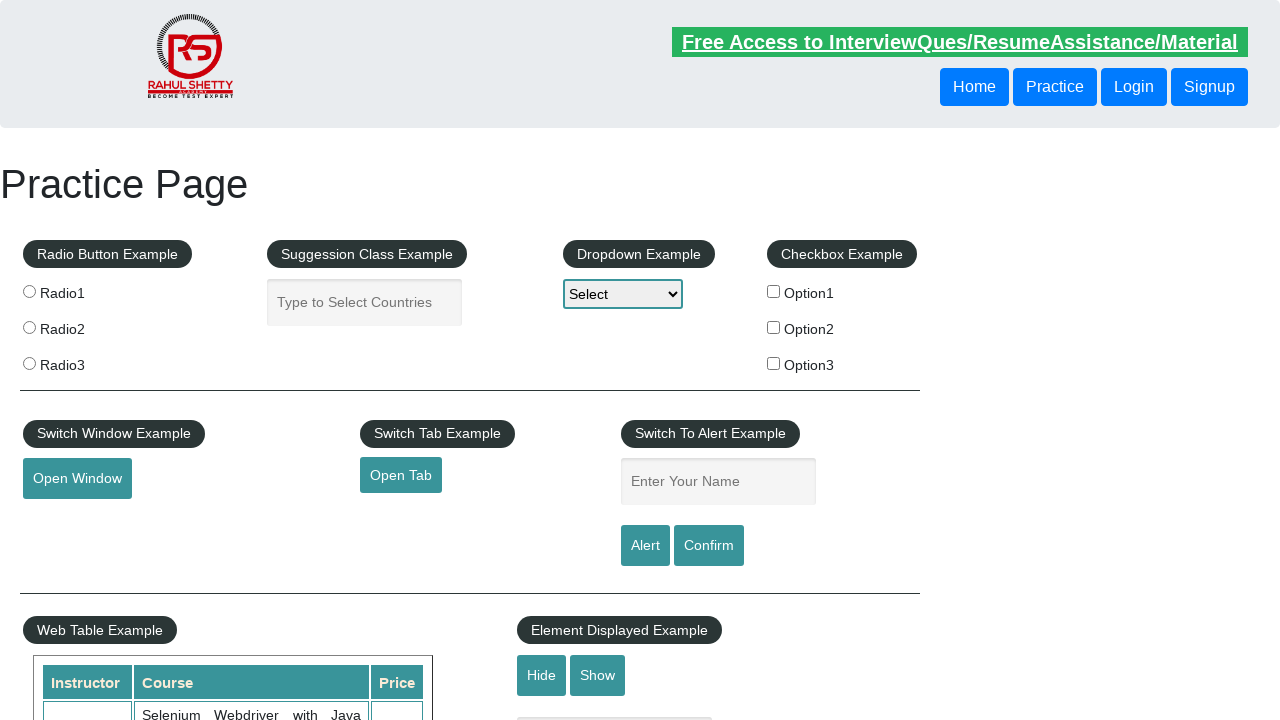